Fills out a comprehensive test form including name, email, website, experience level, testing expertise checkboxes, education level, and comments, then submits the form

Starting URL: https://www.globalsqa.com/samplepagetest/

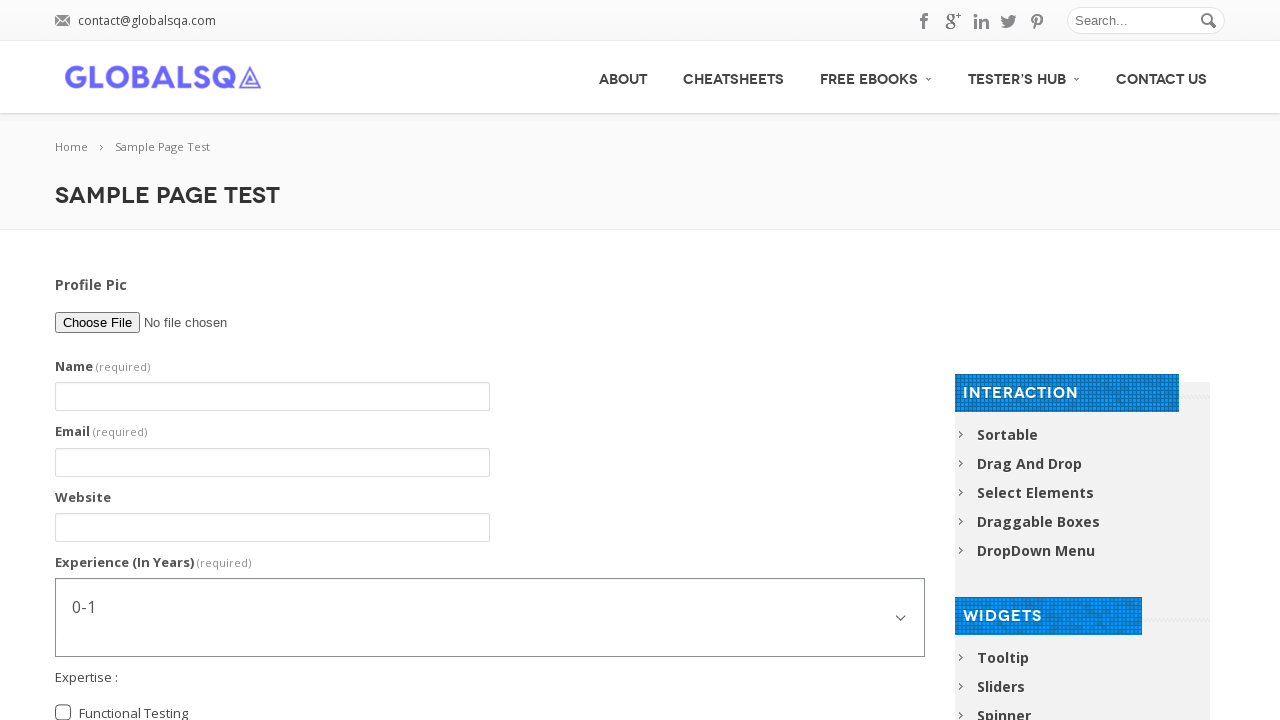

Filled name field with 'Pradnya' on input#g2599-name
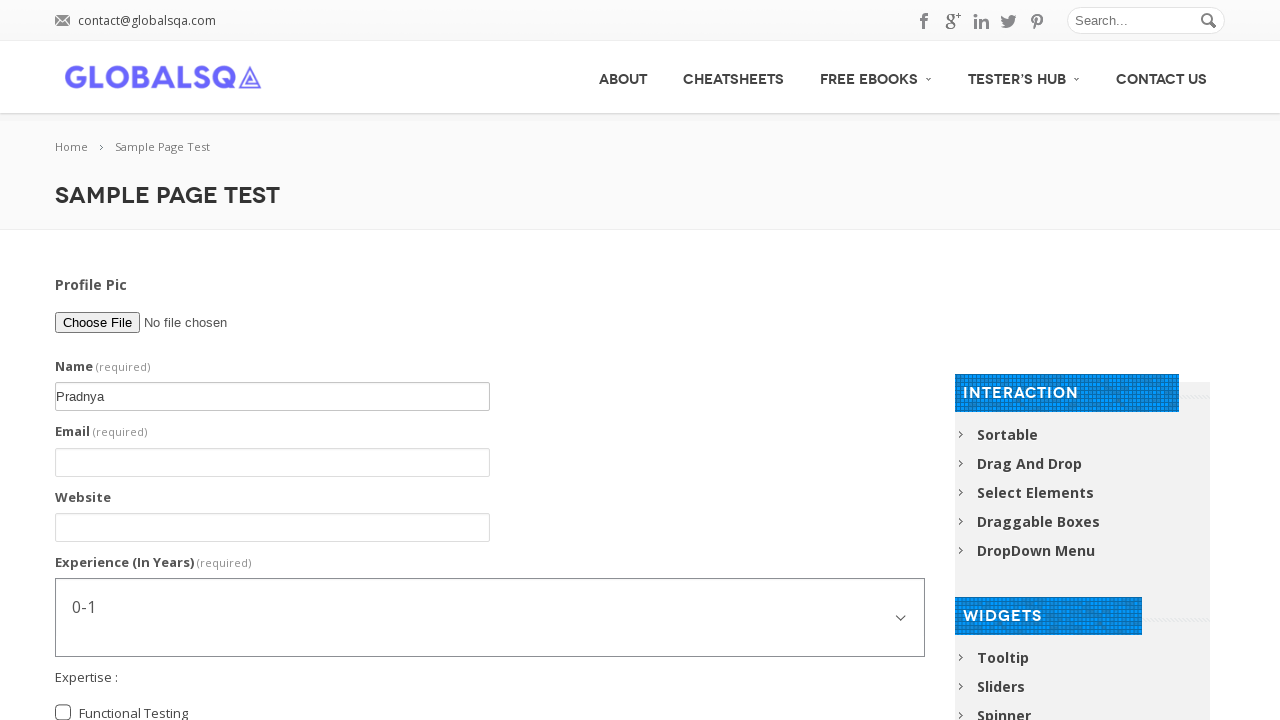

Filled email field with 'test3@gmail.com' on input#g2599-email
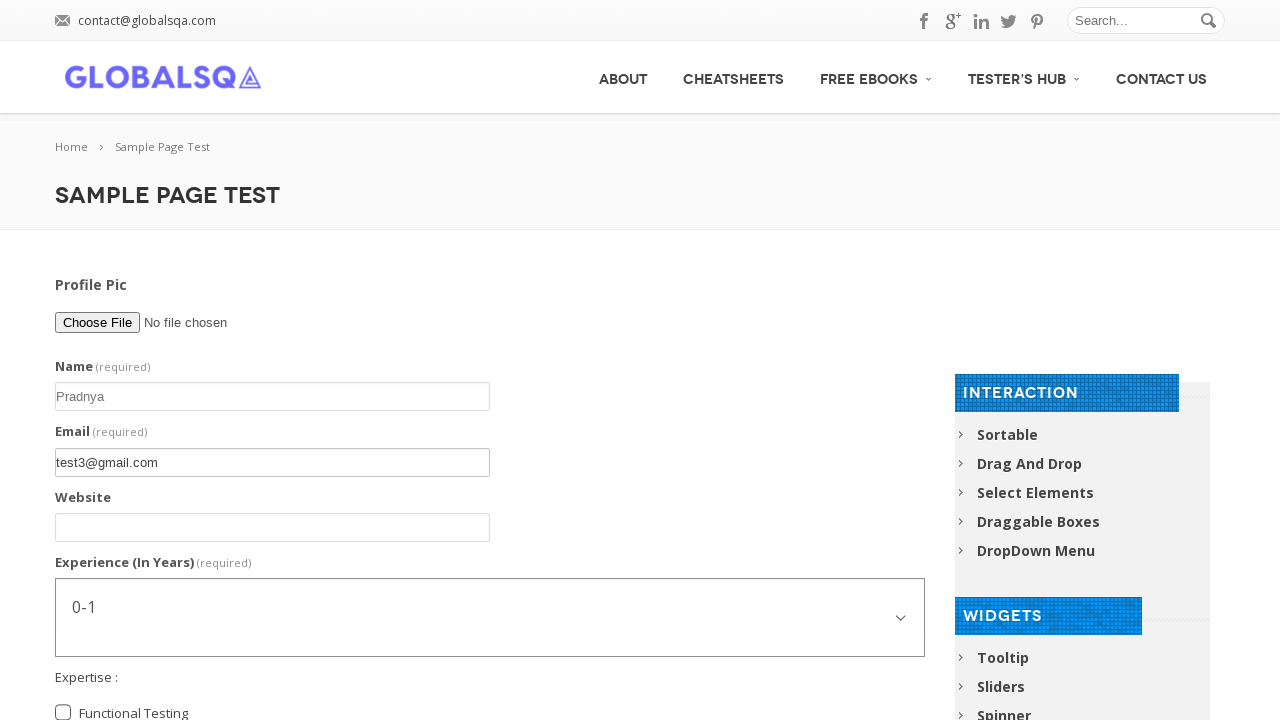

Filled website field with 'https://www.globalsqa.com/samplepagetest/' on input#g2599-website
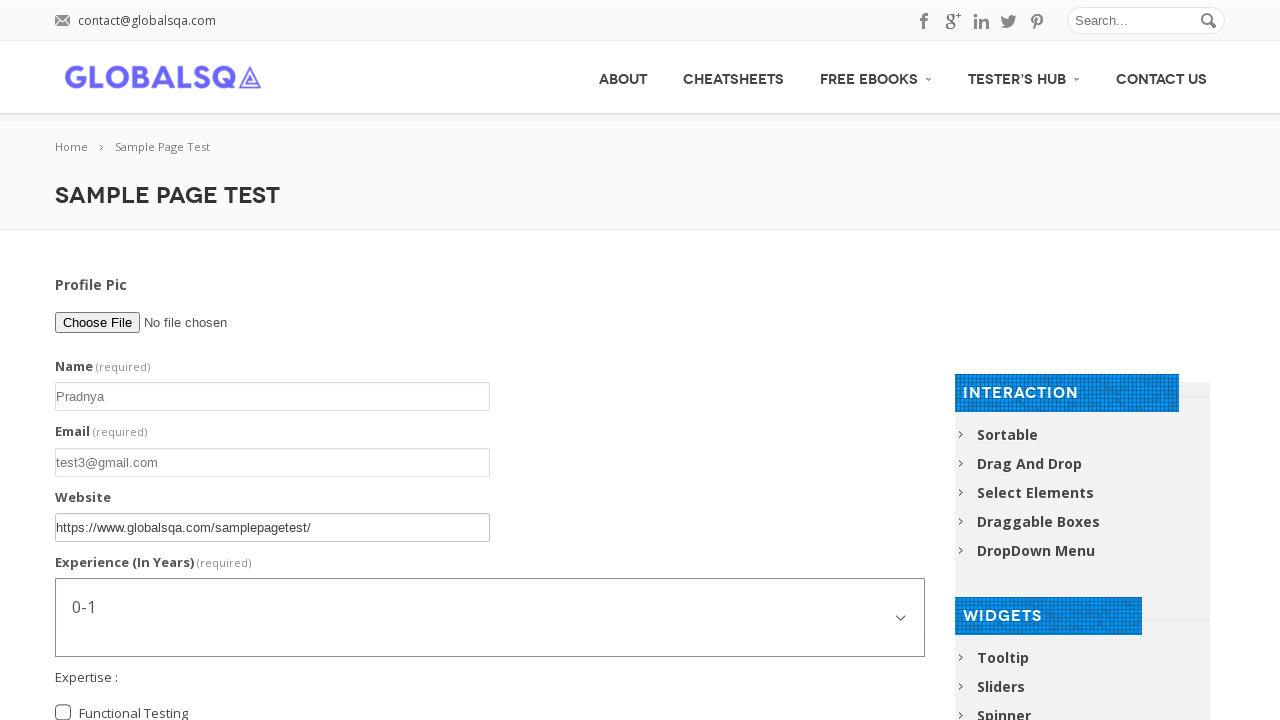

Selected experience level '1-3' from dropdown on select#g2599-experienceinyears
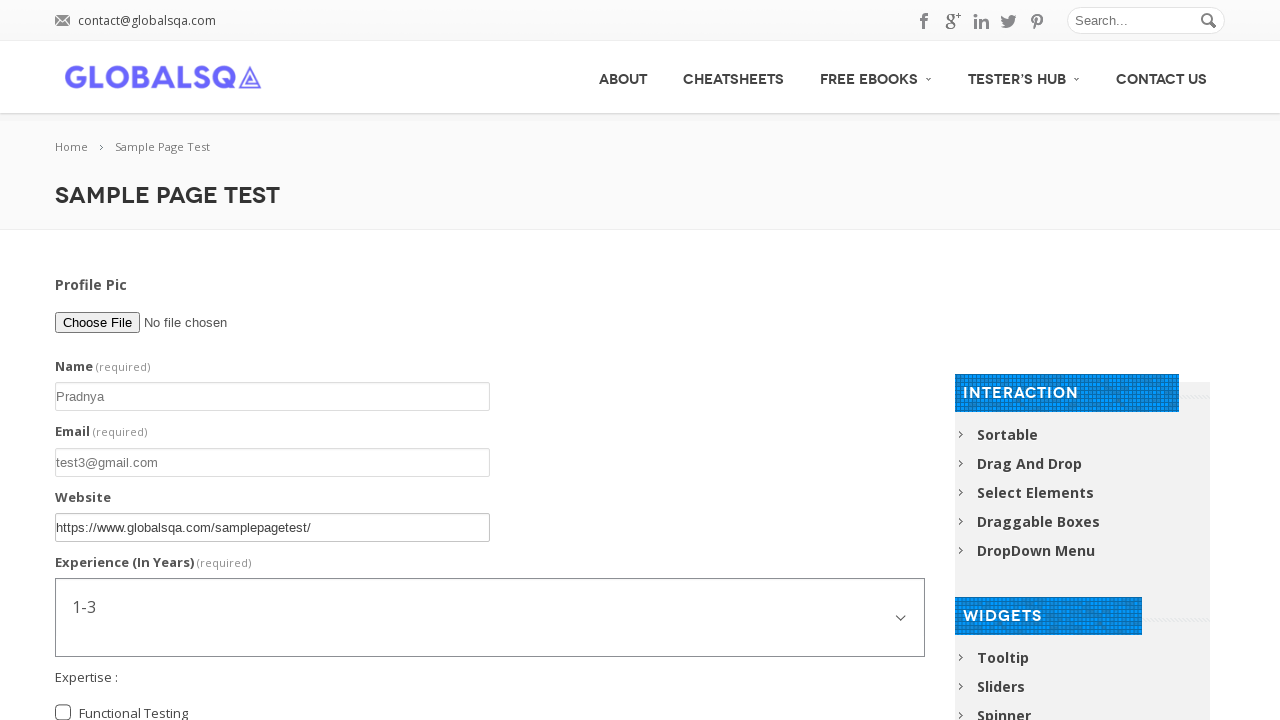

Checked Functional Testing checkbox at (63, 712) on input[value='Functional Testing']
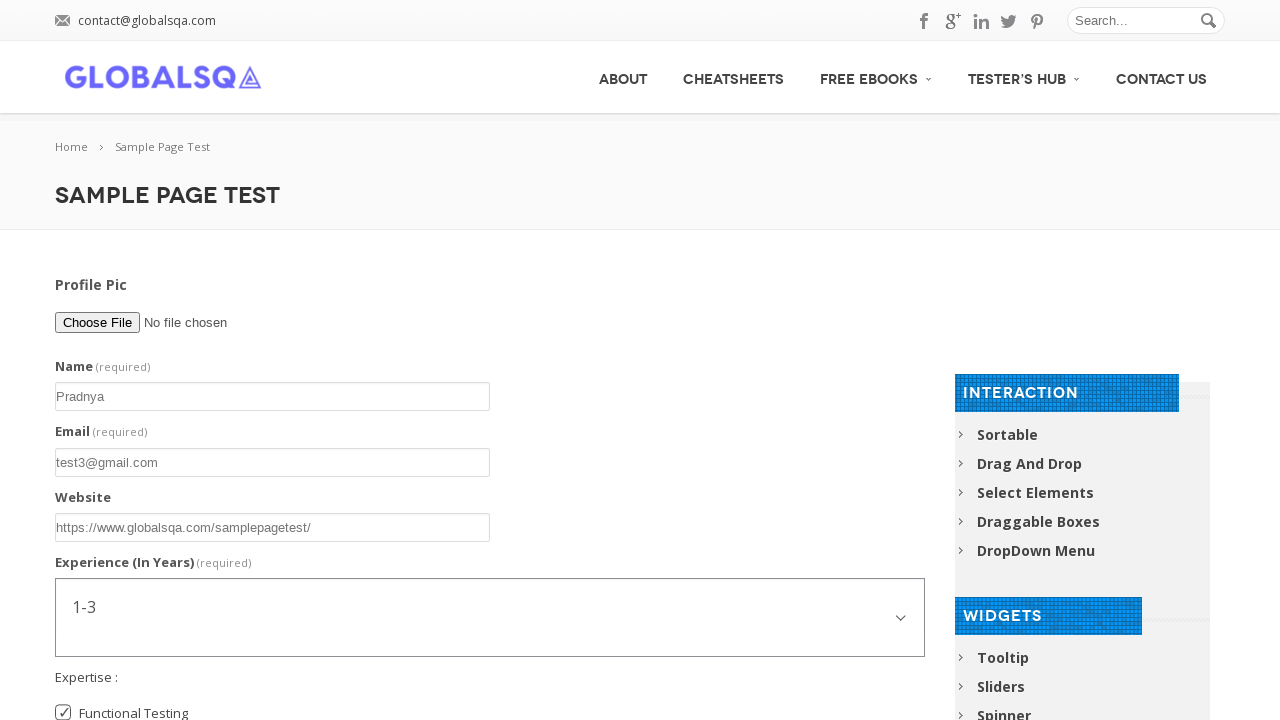

Checked Automation Testing checkbox at (63, 377) on input[value='Automation Testing']
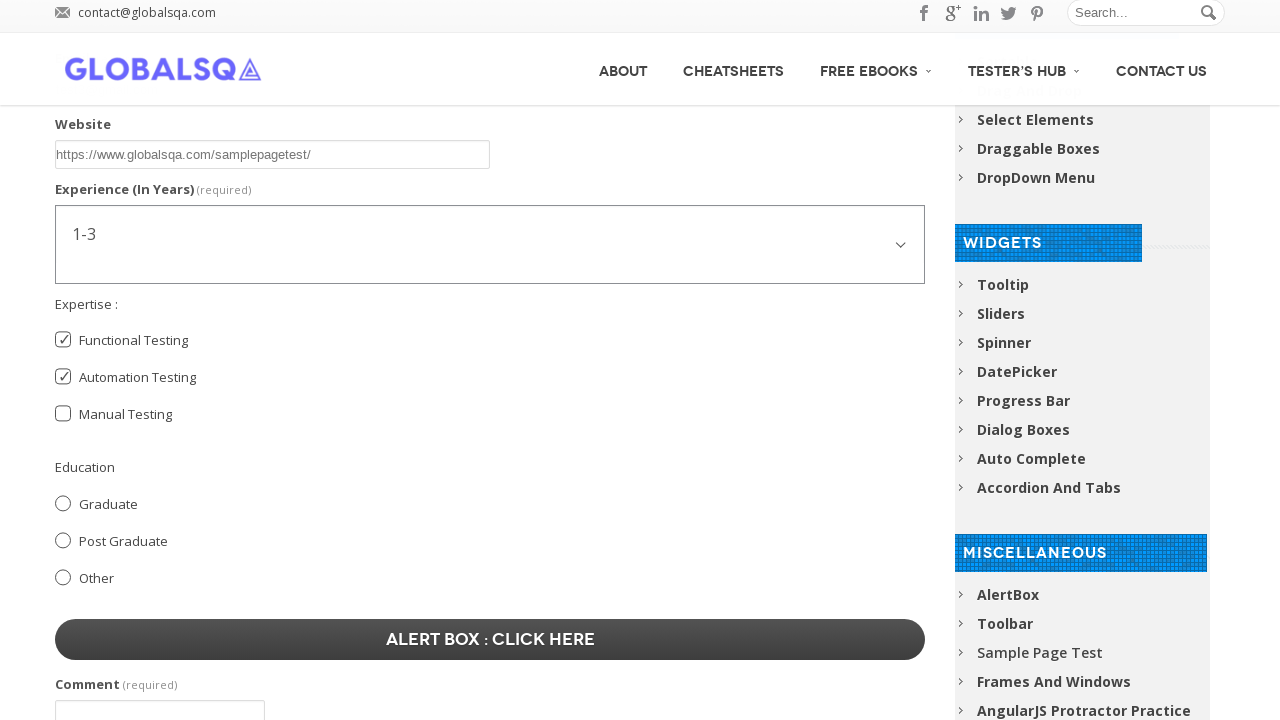

Checked Manual Testing checkbox at (63, 414) on input[value='Manual Testing']
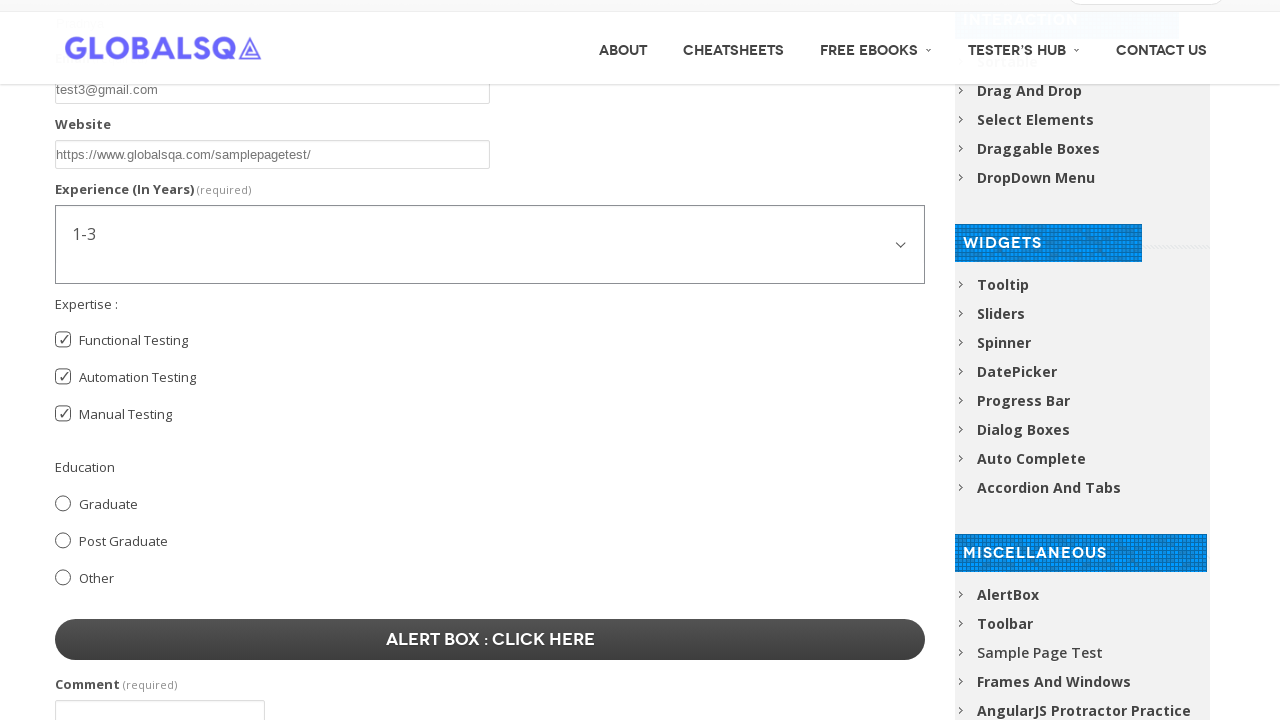

Selected Graduate education level at (63, 503) on input[value='Graduate']
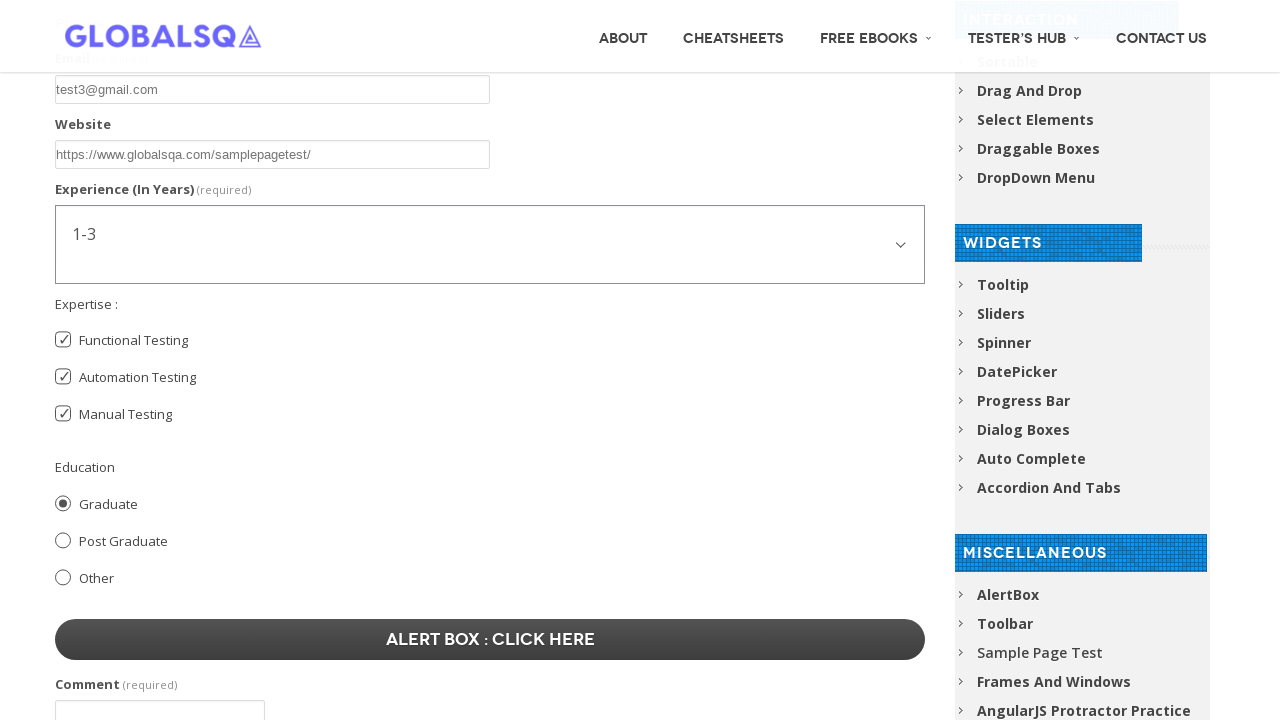

Filled comments field with 'Assignment completed' on textarea#contact-form-comment-g2599-comment
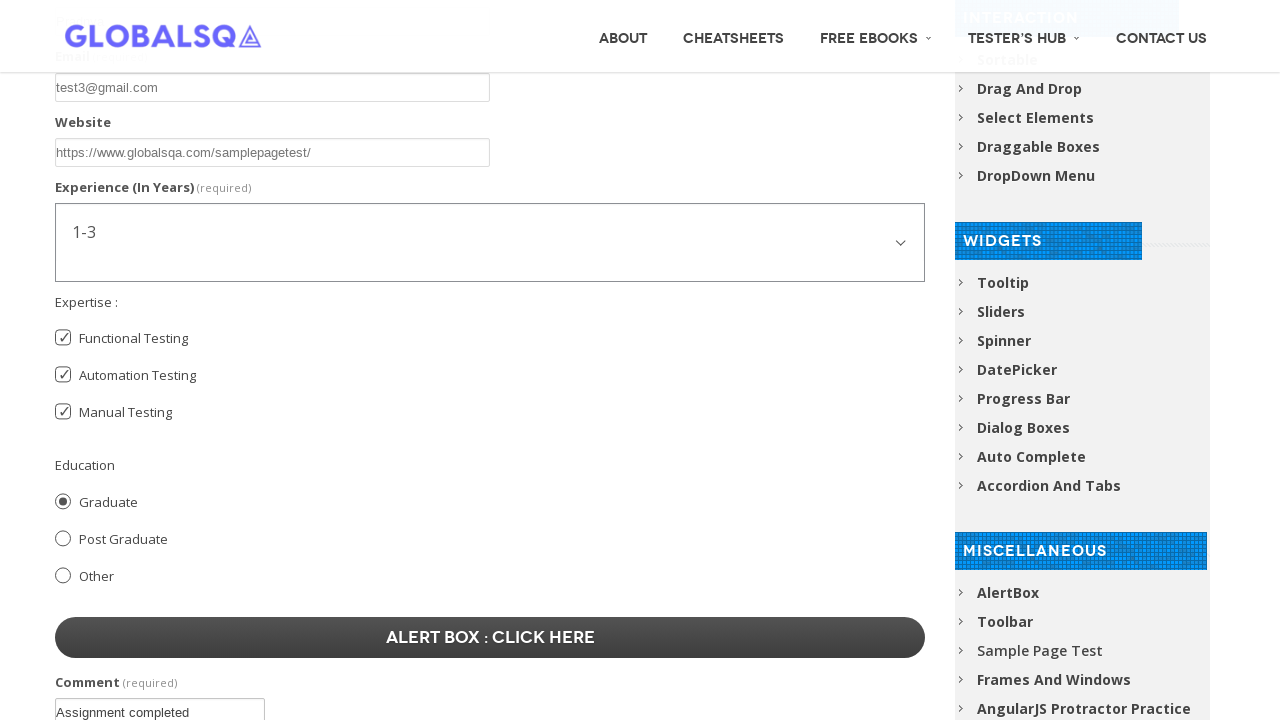

Clicked submit button to submit the form at (490, 376) on button.pushbutton-wide
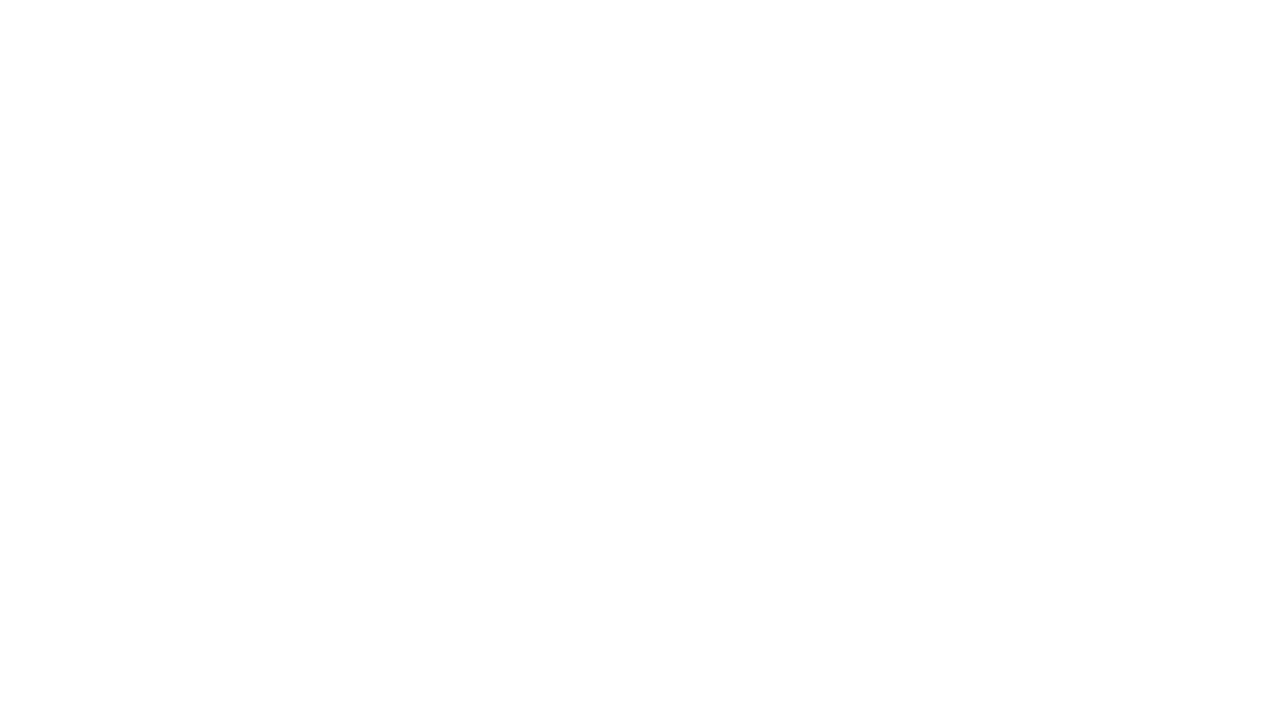

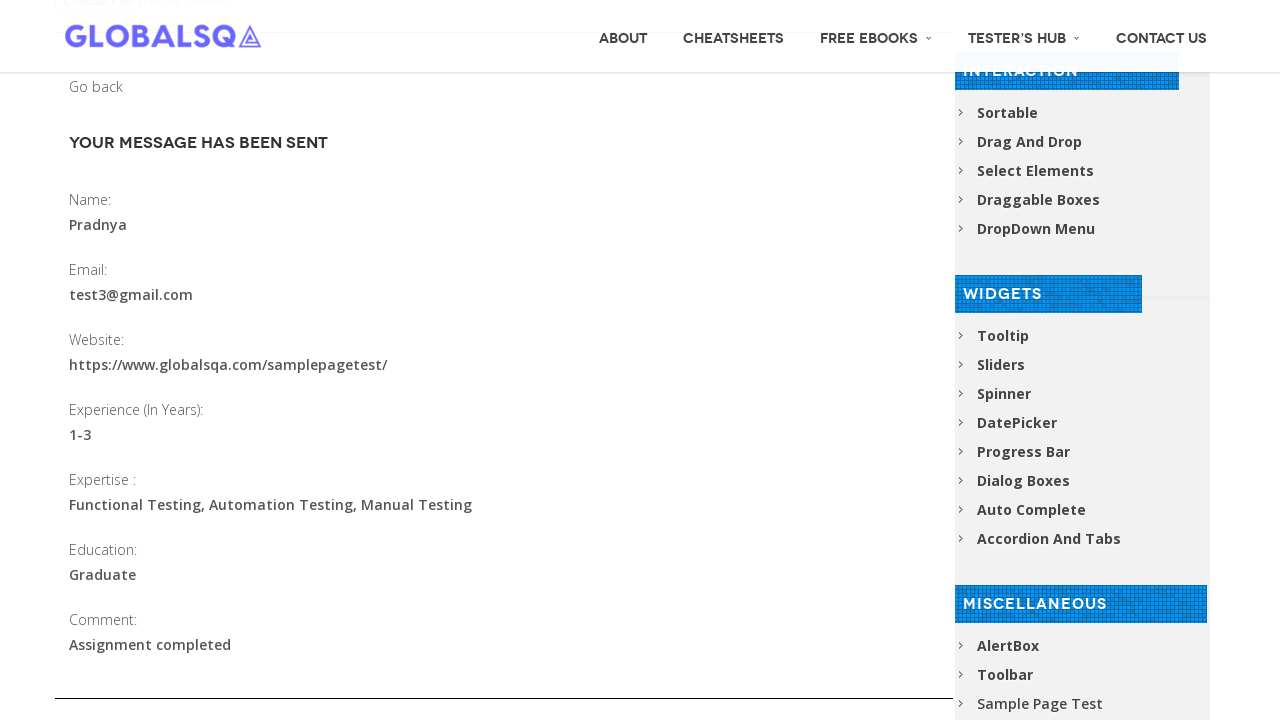